Tests responsive design of the login page by checking if the login form is displayed correctly across multiple screen sizes (mobile, tablet, laptop, desktop)

Starting URL: https://www.saucedemo.com/

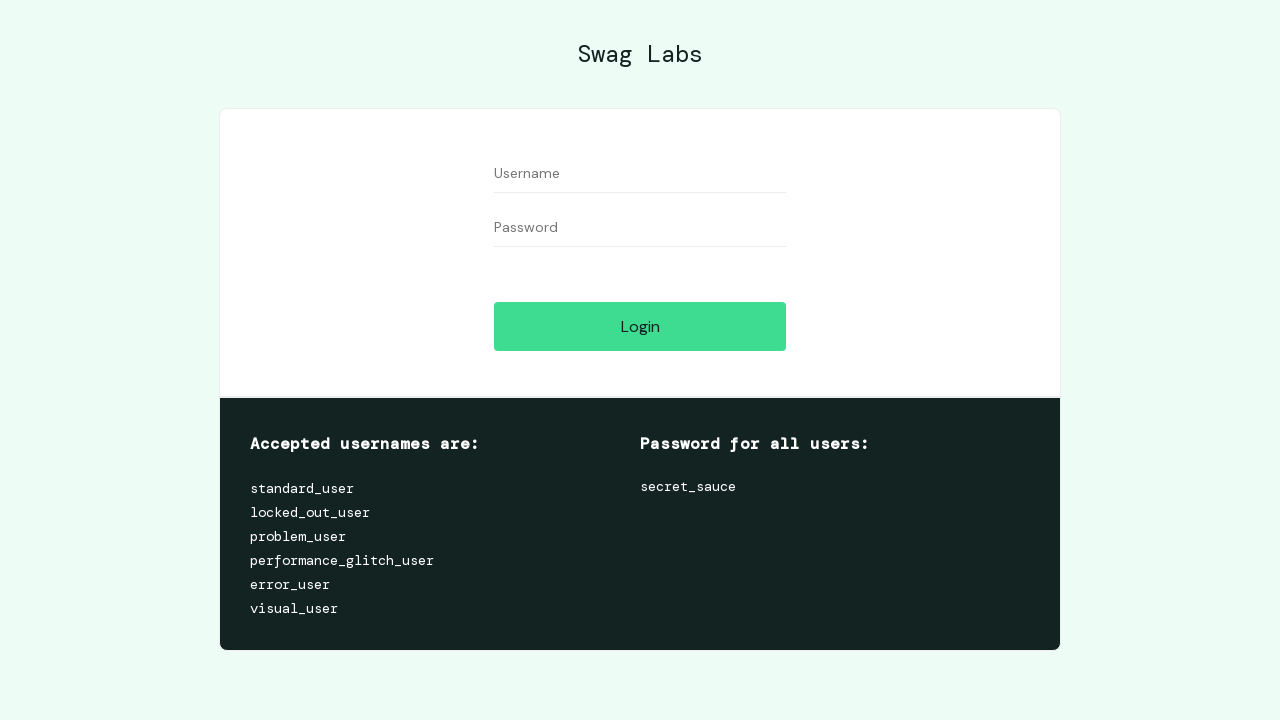

Set viewport to 390x844 (iPhone 12 size)
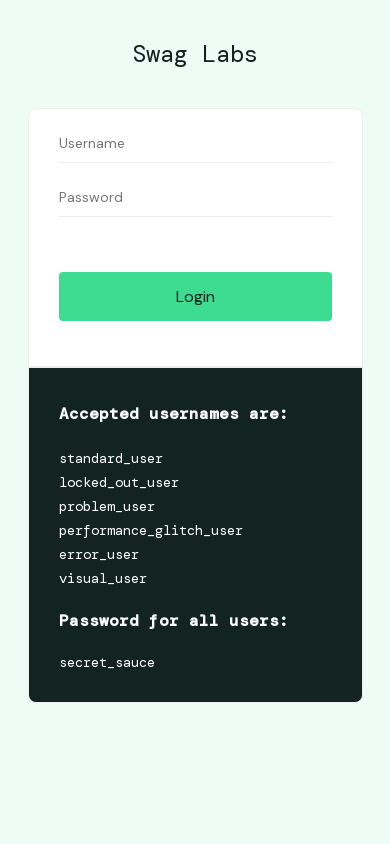

Waited for page layout to adjust to new viewport size
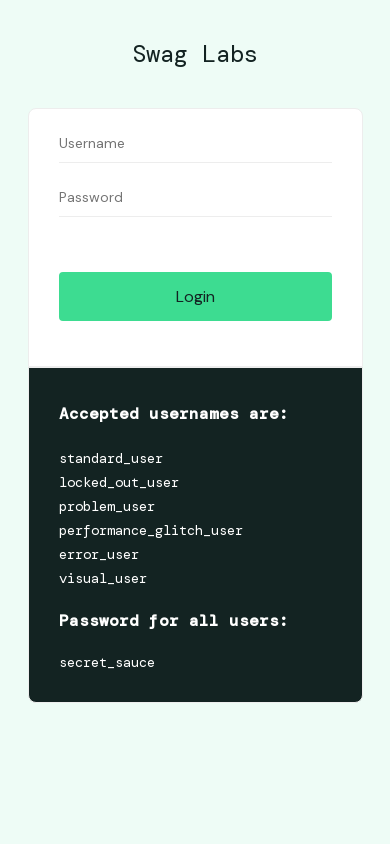

Verified login form is visible at 390x844 resolution
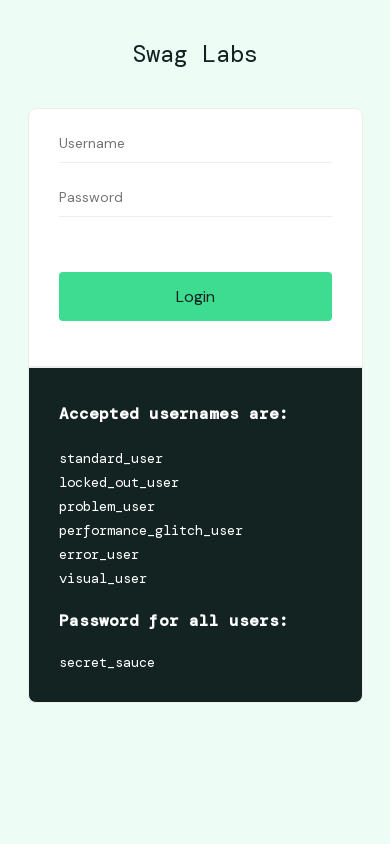

Set viewport to 430x932 (iPhone 14 Pro Max size)
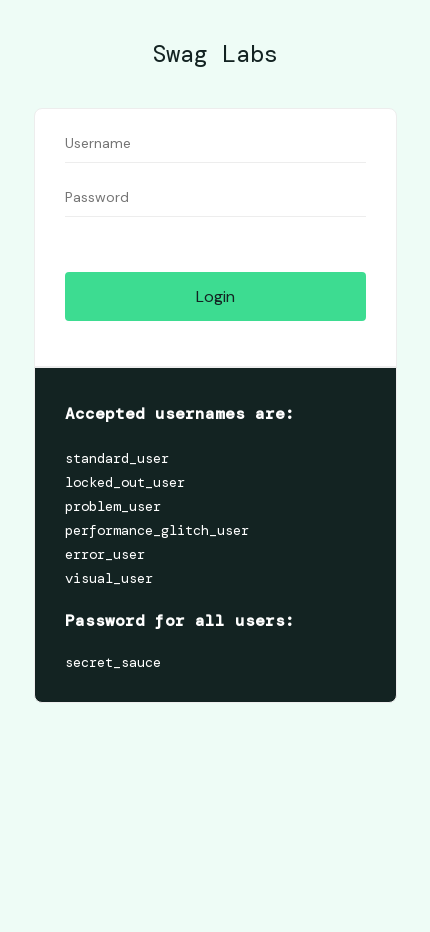

Waited for page layout to adjust to new viewport size
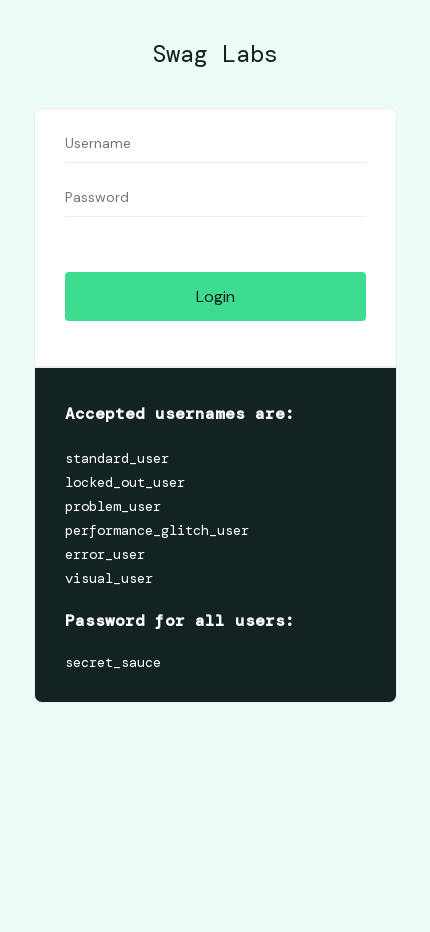

Verified login form is visible at 430x932 resolution
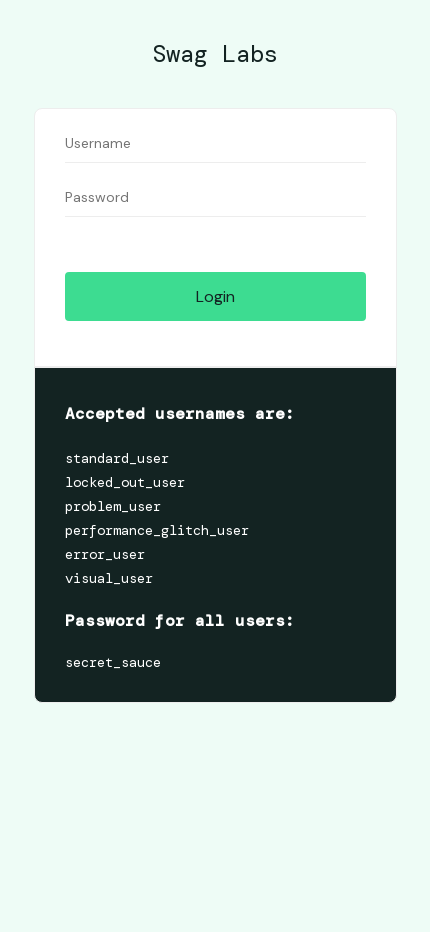

Set viewport to 768x1024 (Tablet size)
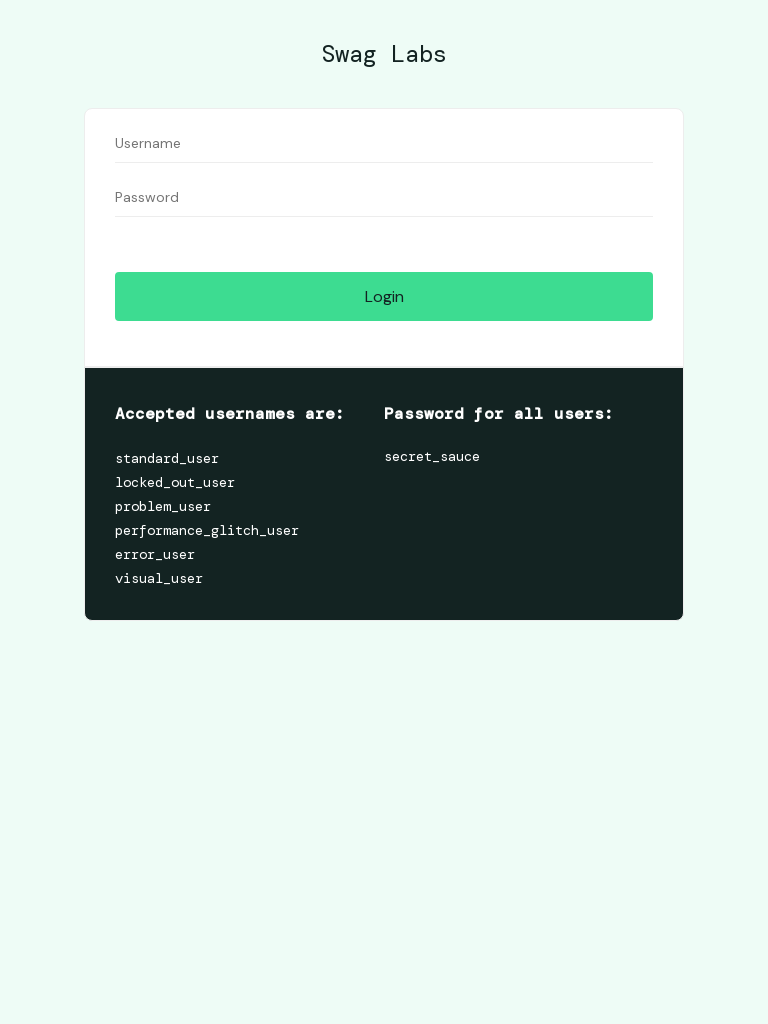

Waited for page layout to adjust to new viewport size
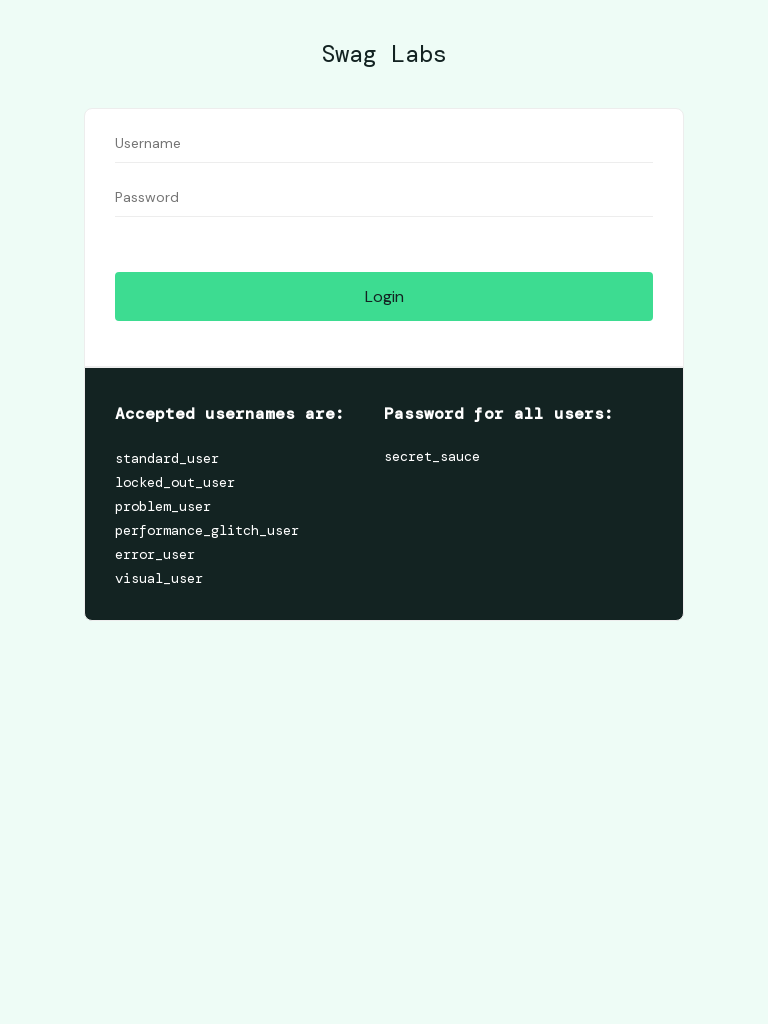

Verified login form is visible at 768x1024 resolution
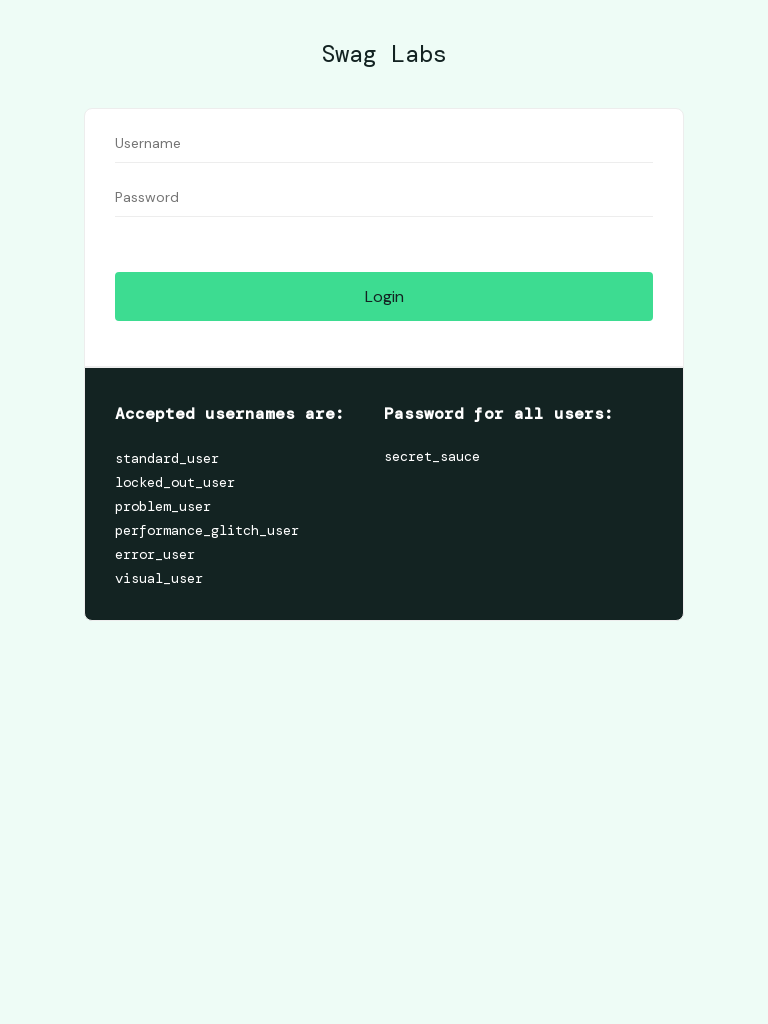

Set viewport to 1366x768 (Laptop size)
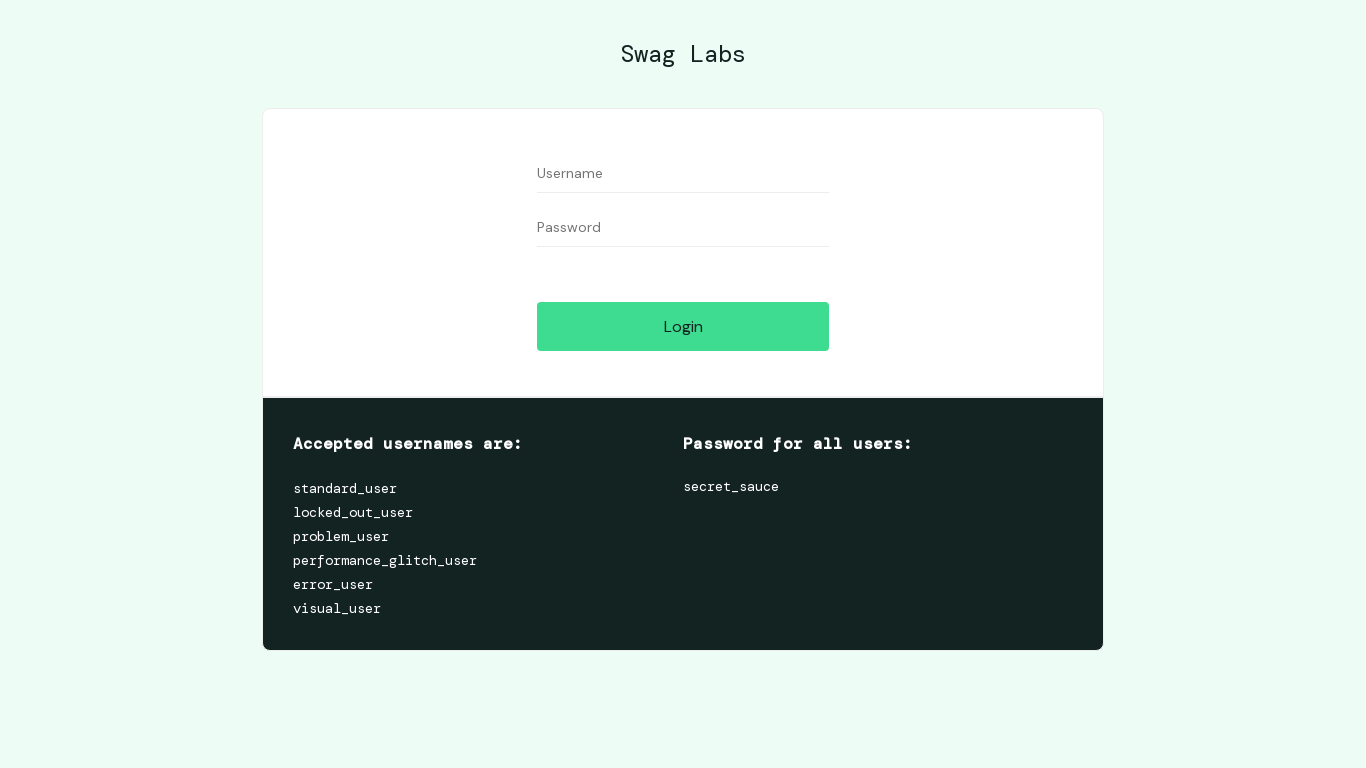

Waited for page layout to adjust to new viewport size
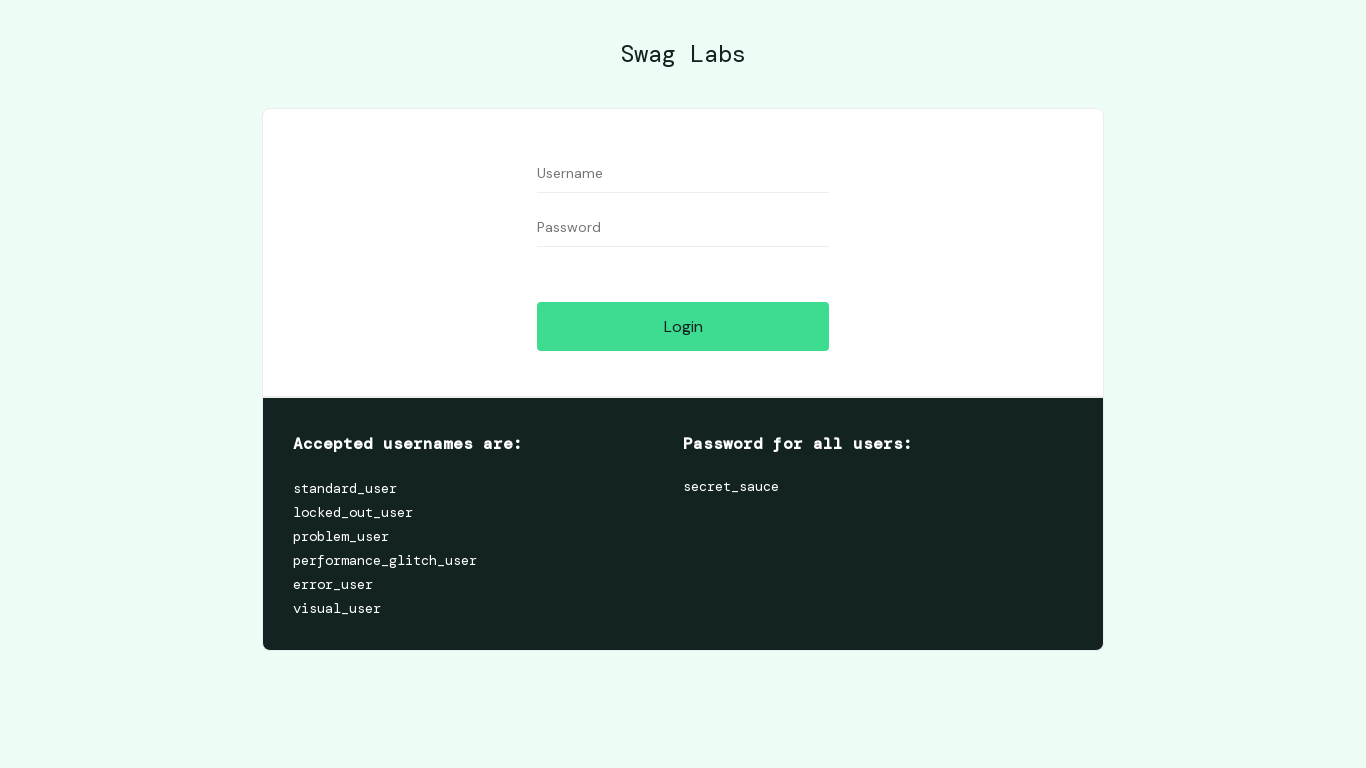

Verified login form is visible at 1366x768 resolution
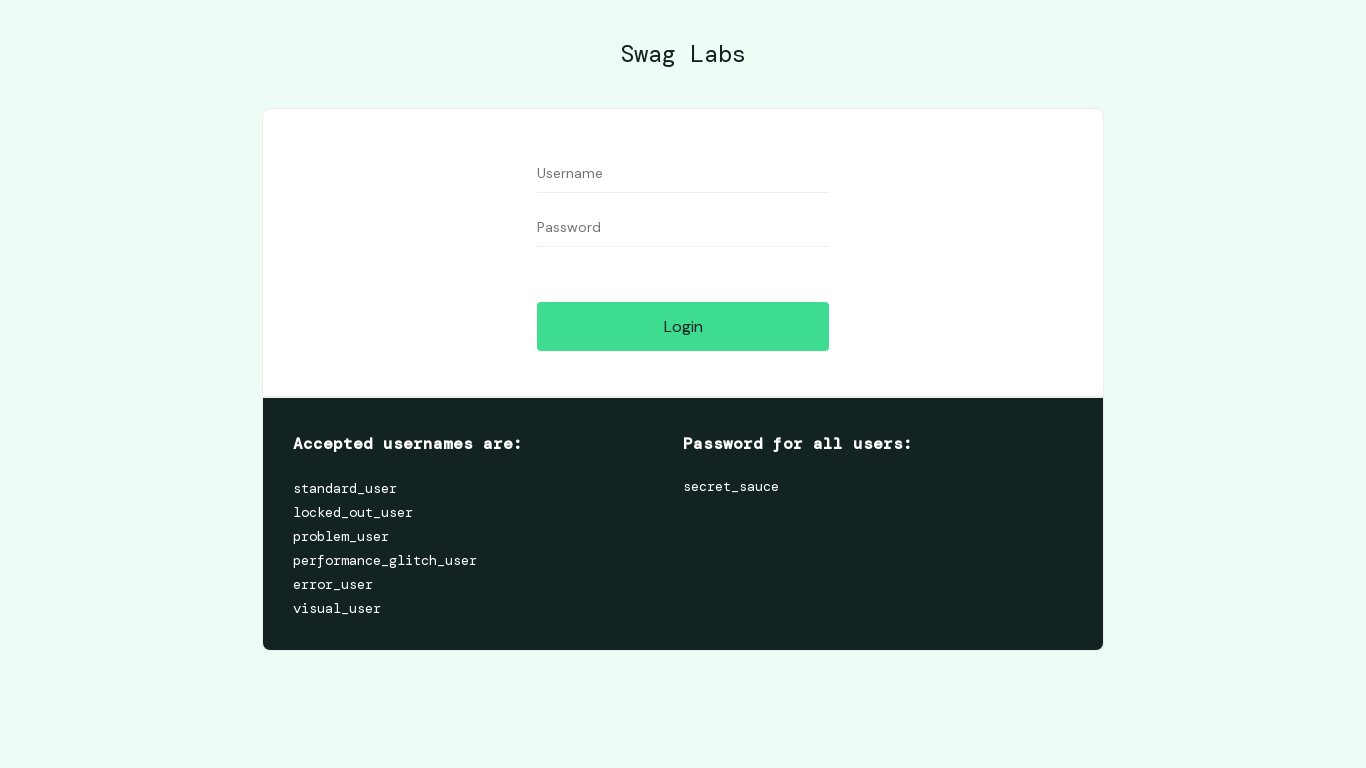

Set viewport to 1920x1080 (PC size)
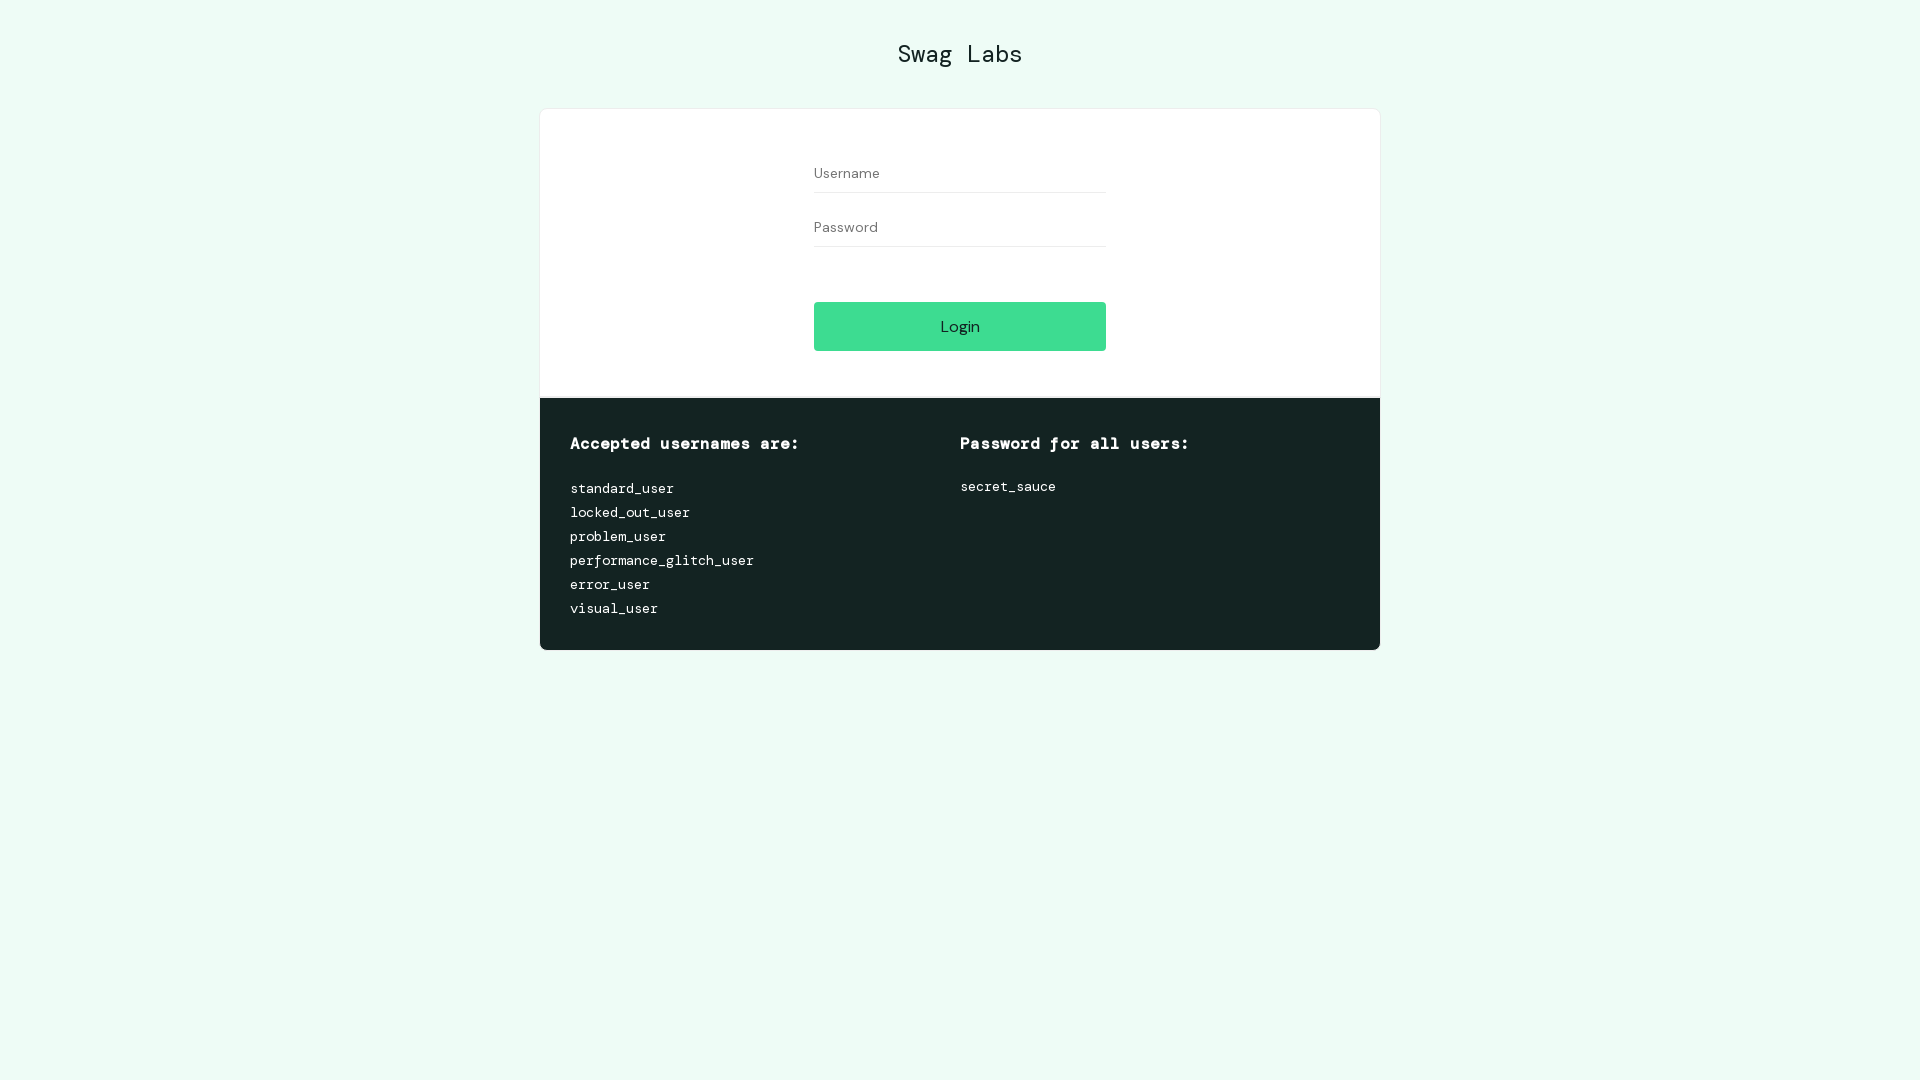

Waited for page layout to adjust to new viewport size
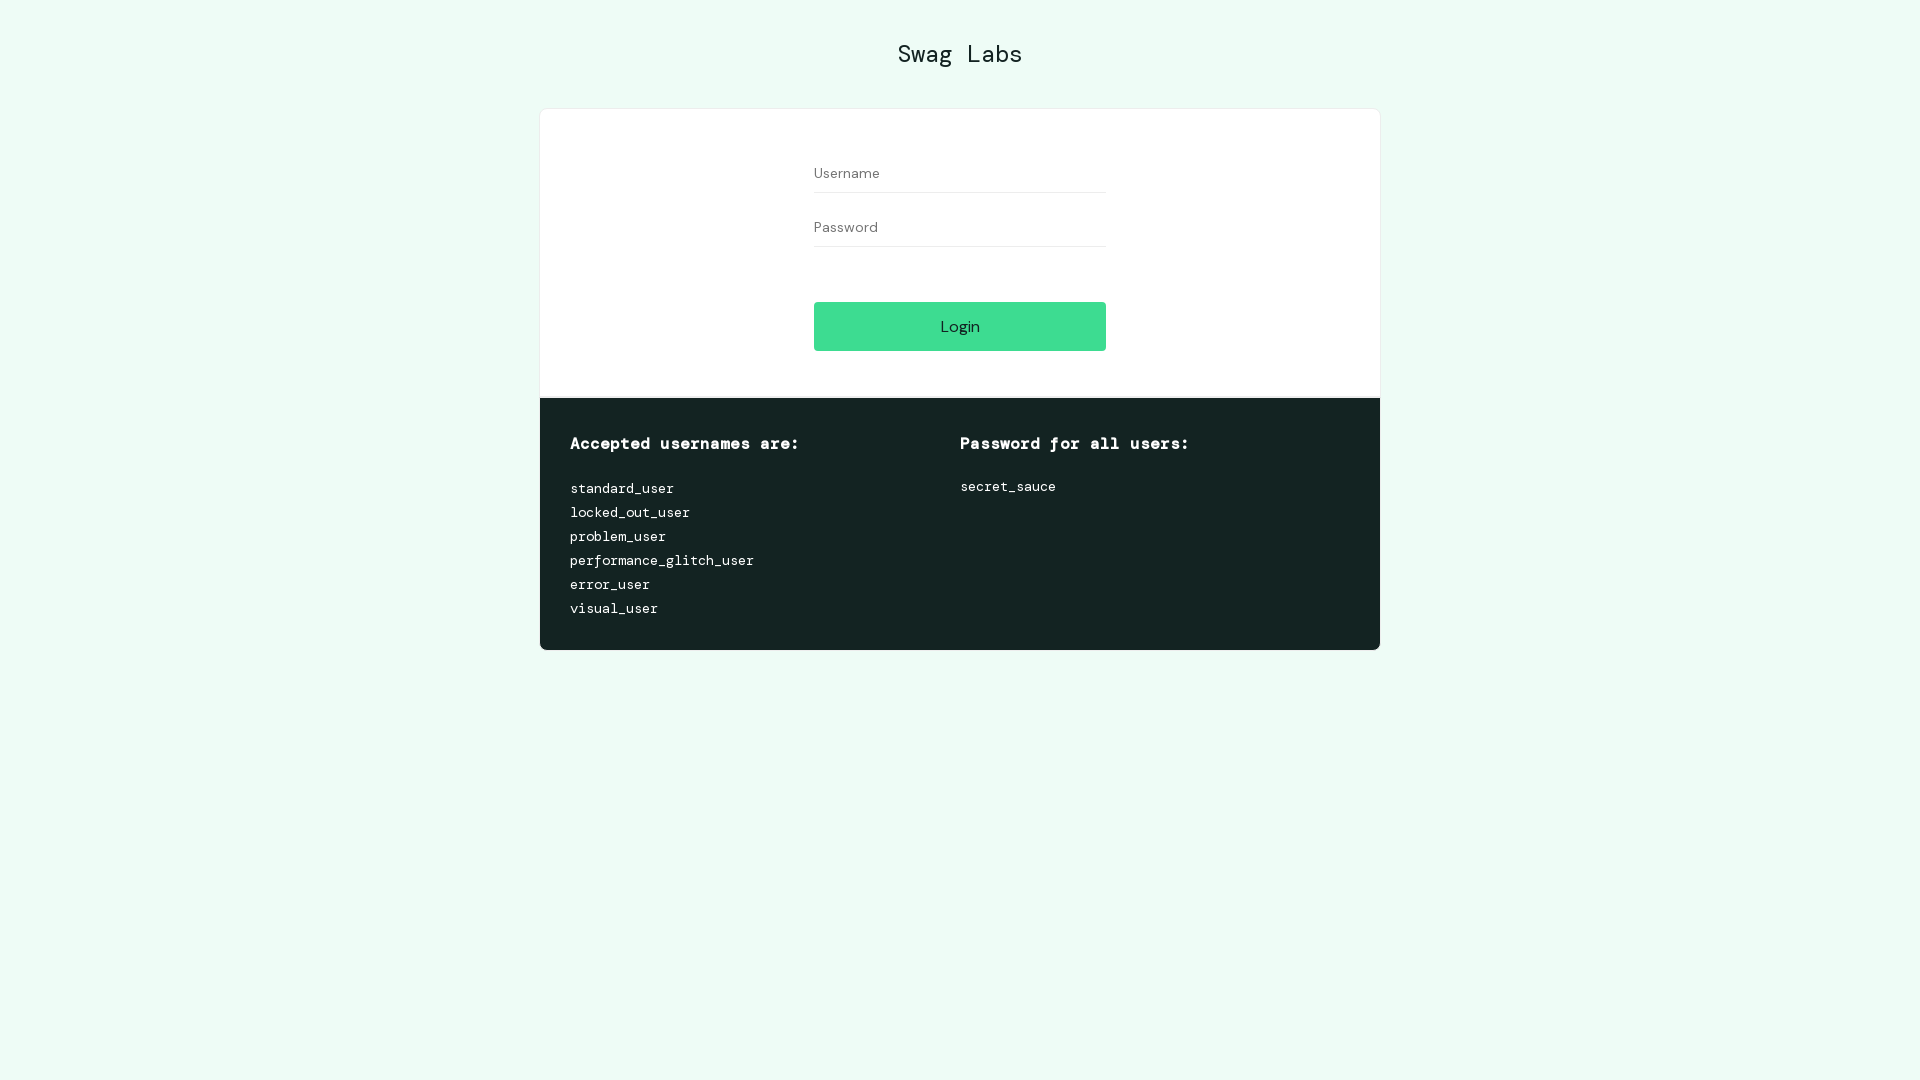

Verified login form is visible at 1920x1080 resolution
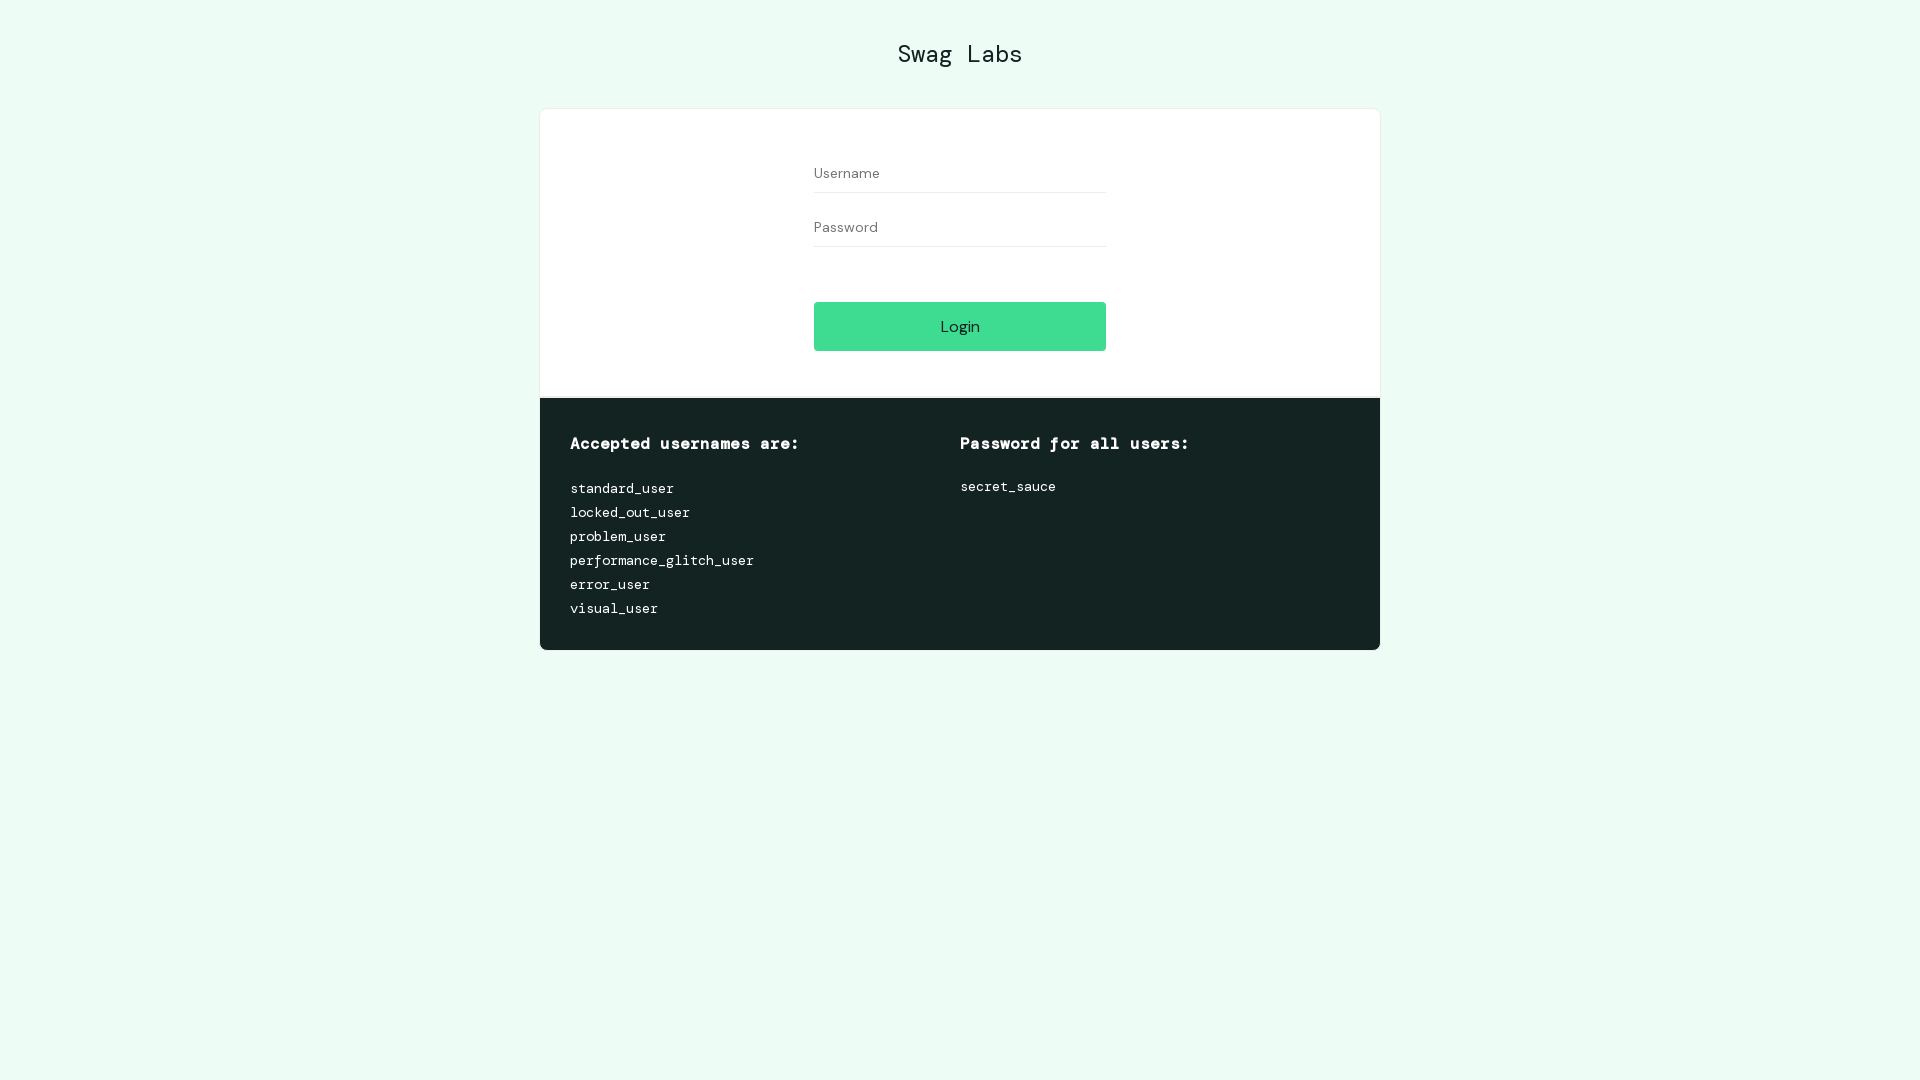

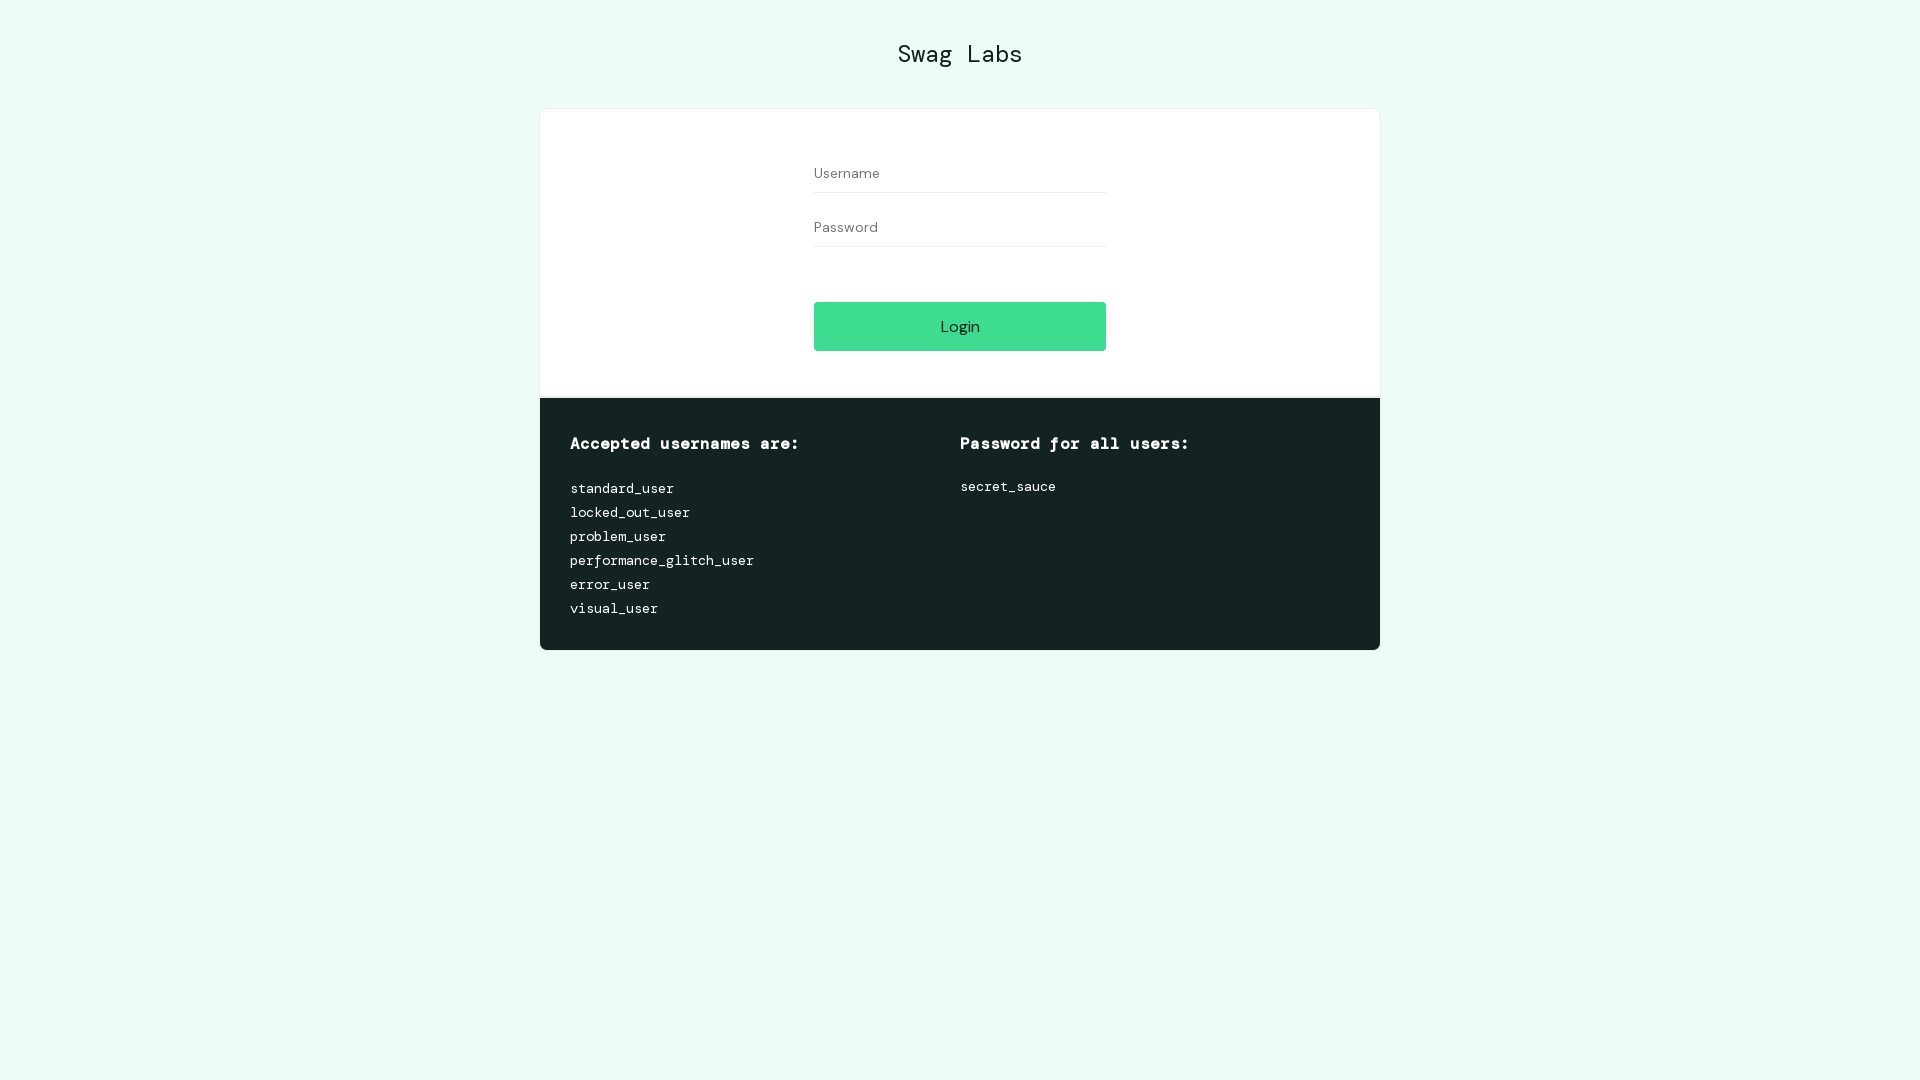